Tests the Heroku signup form by locating and filling the email input field

Starting URL: https://signup.heroku.com/

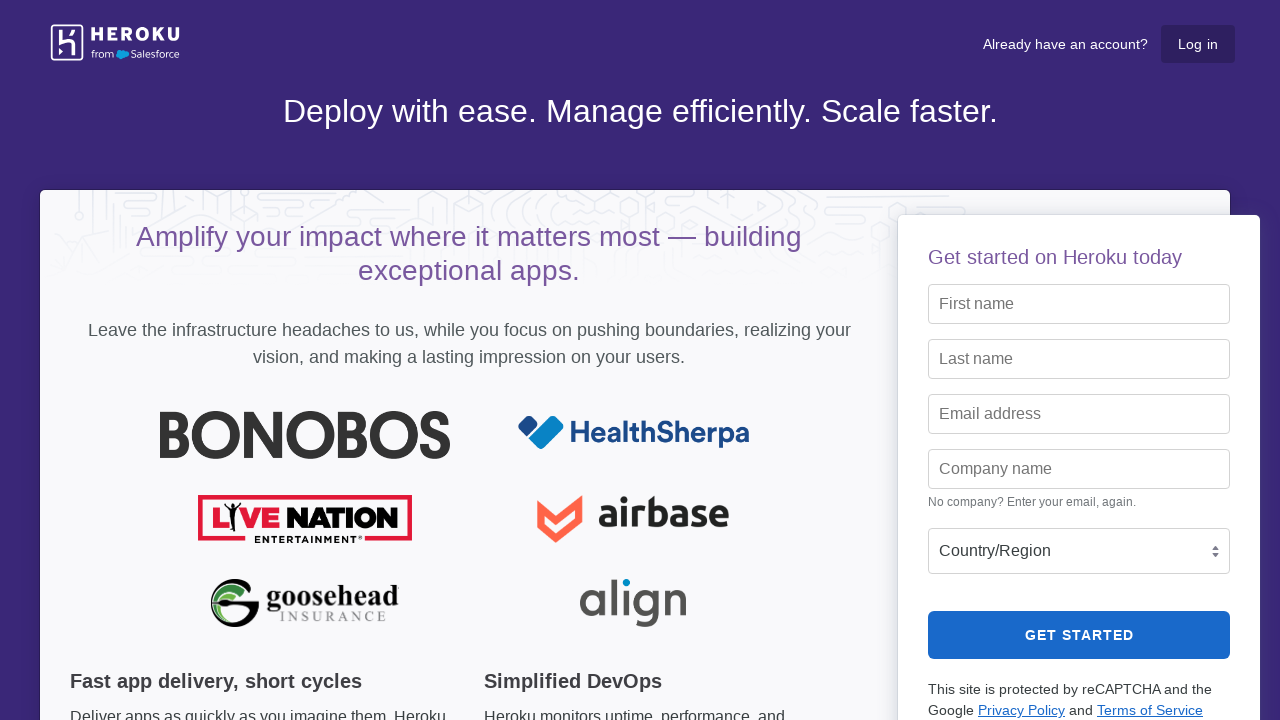

Waited for email input field to load on Heroku signup form
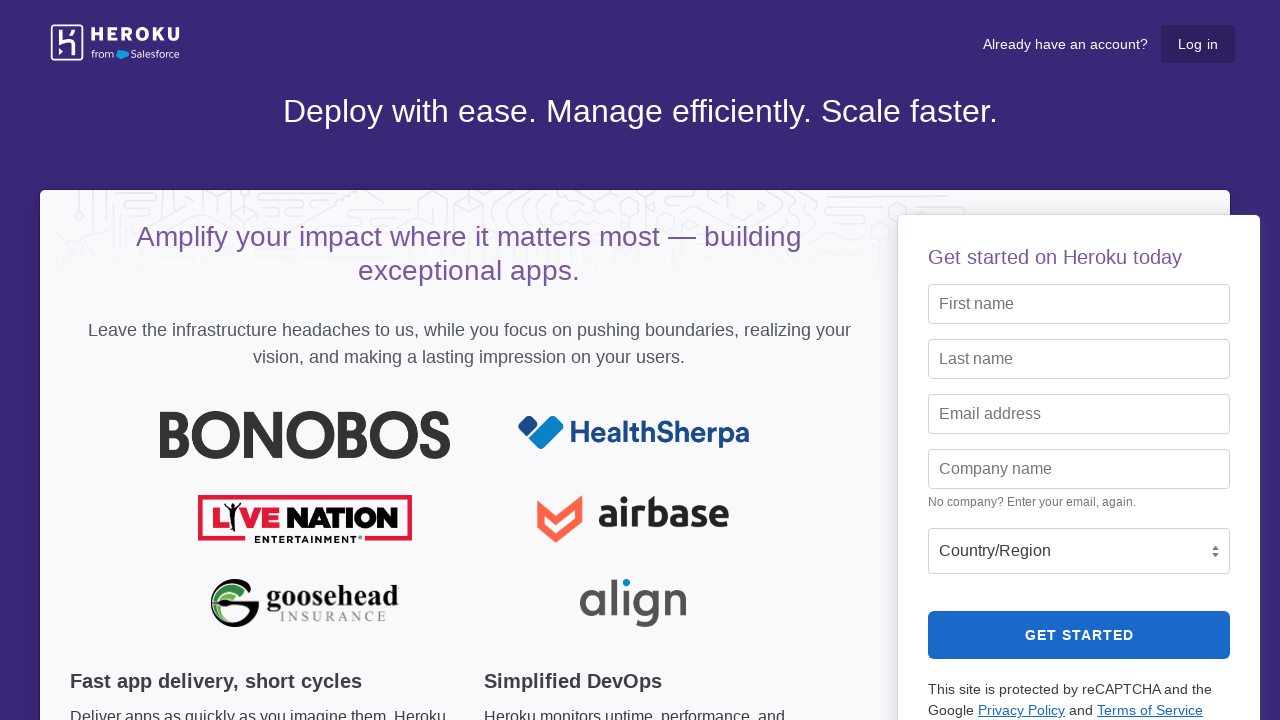

Filled email input field with 'testuser847@example.com' on input[type='email']
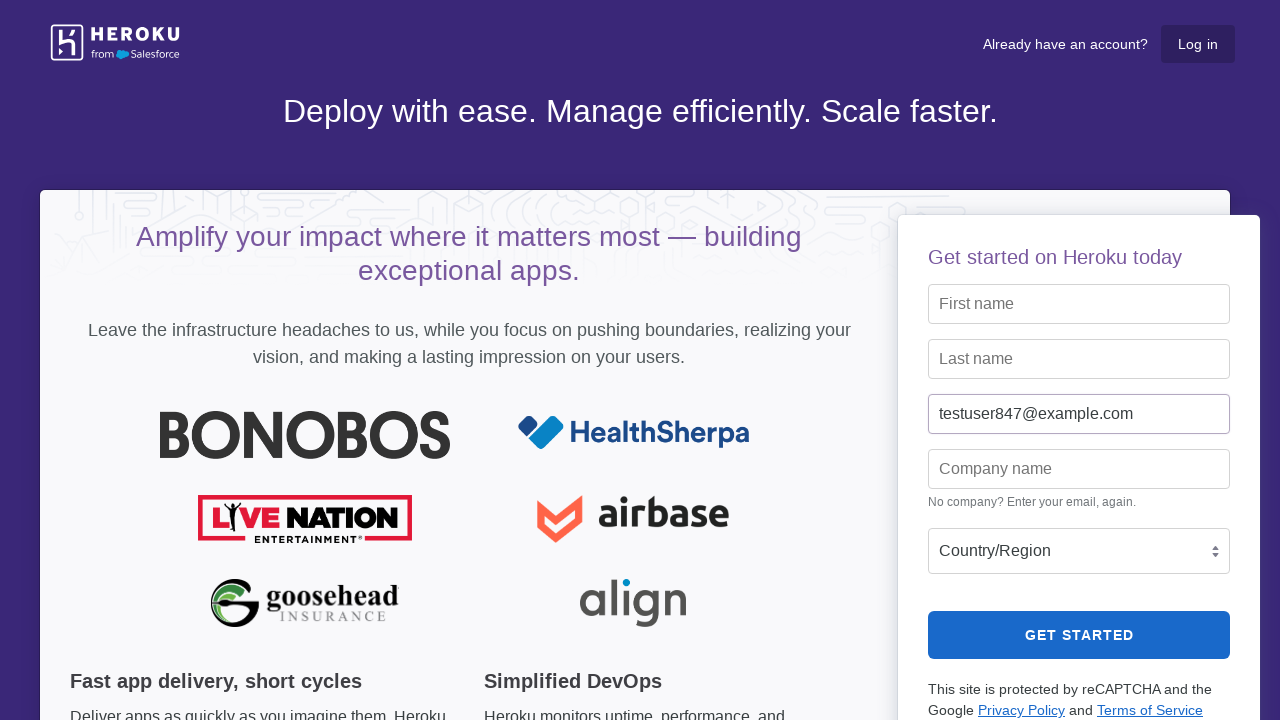

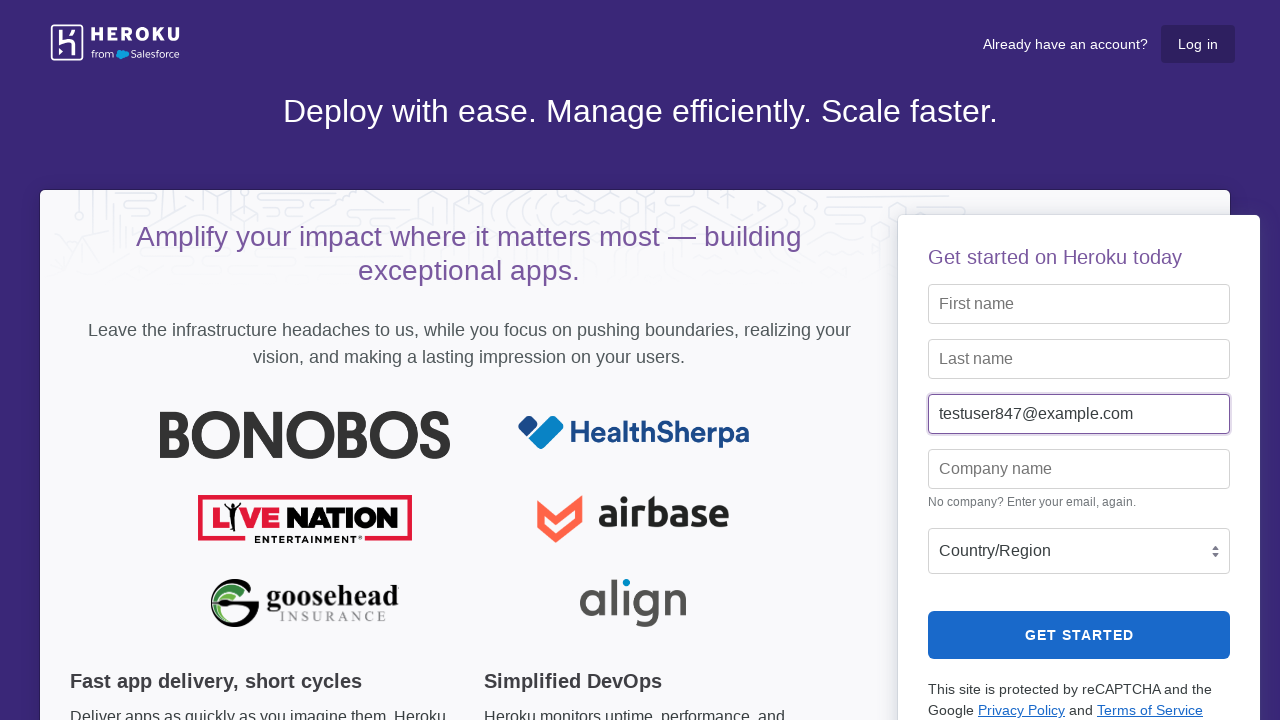